Tests clicking a hidden button that requires scrolling to find on the UI Testing Playground scrollbars page

Starting URL: http://www.uitestingplayground.com/scrollbars

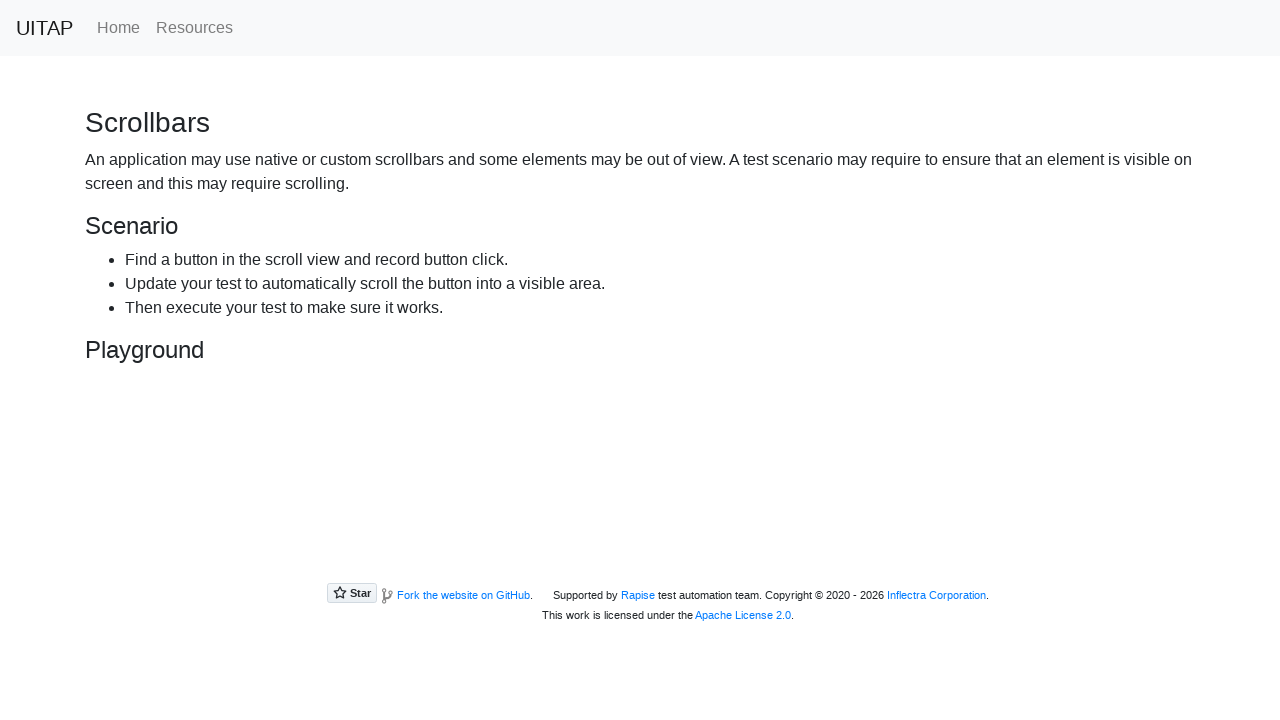

Navigated to UI Testing Playground scrollbars page
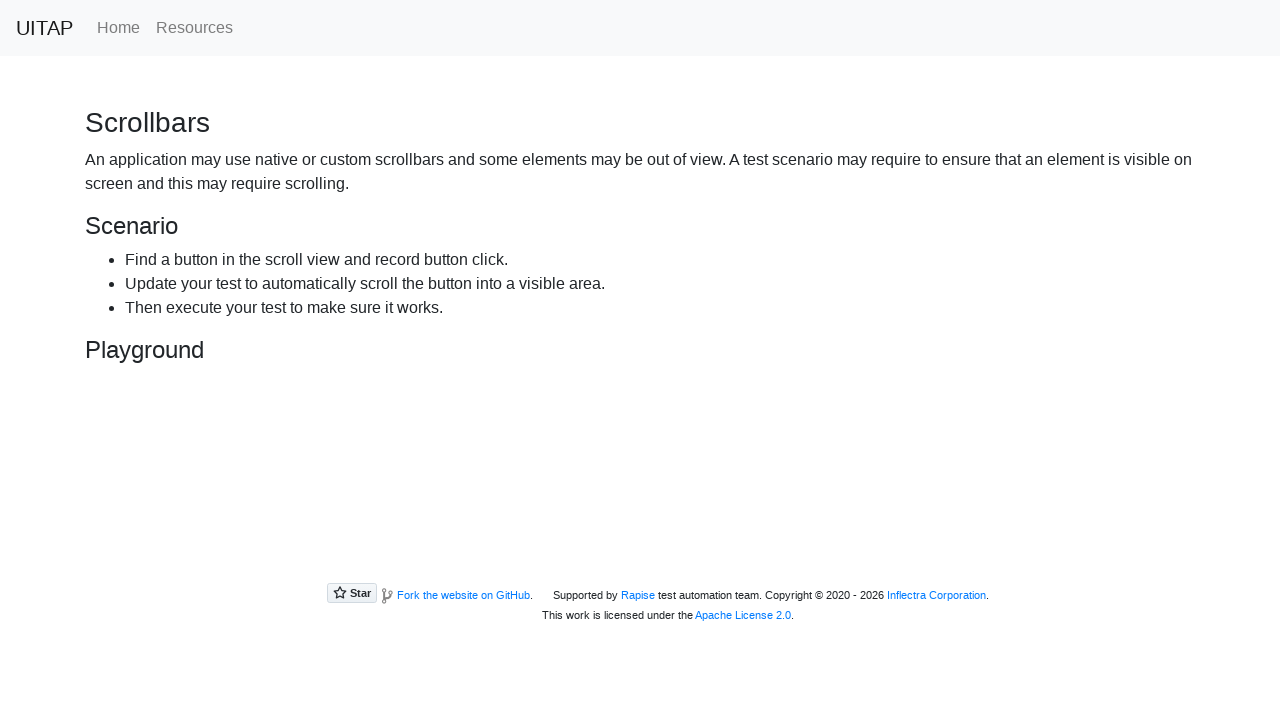

Clicked the hiding button (scrolled into view if necessary) at (234, 448) on #hidingButton
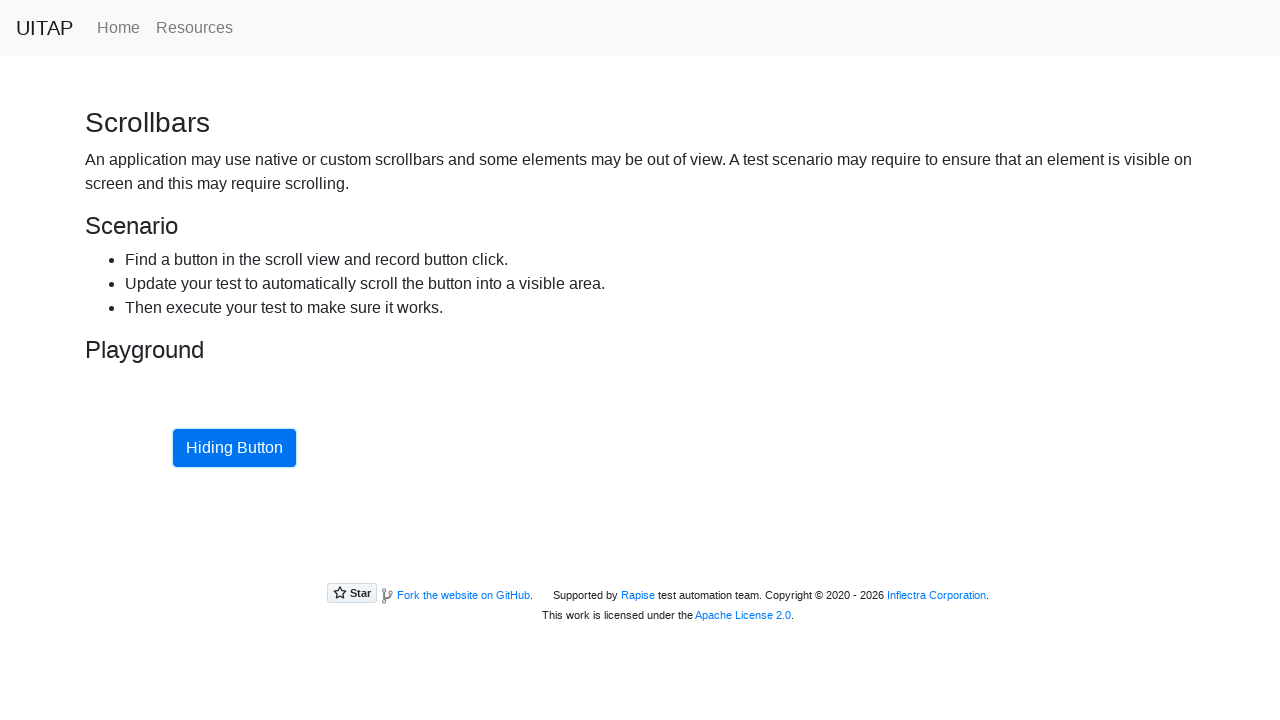

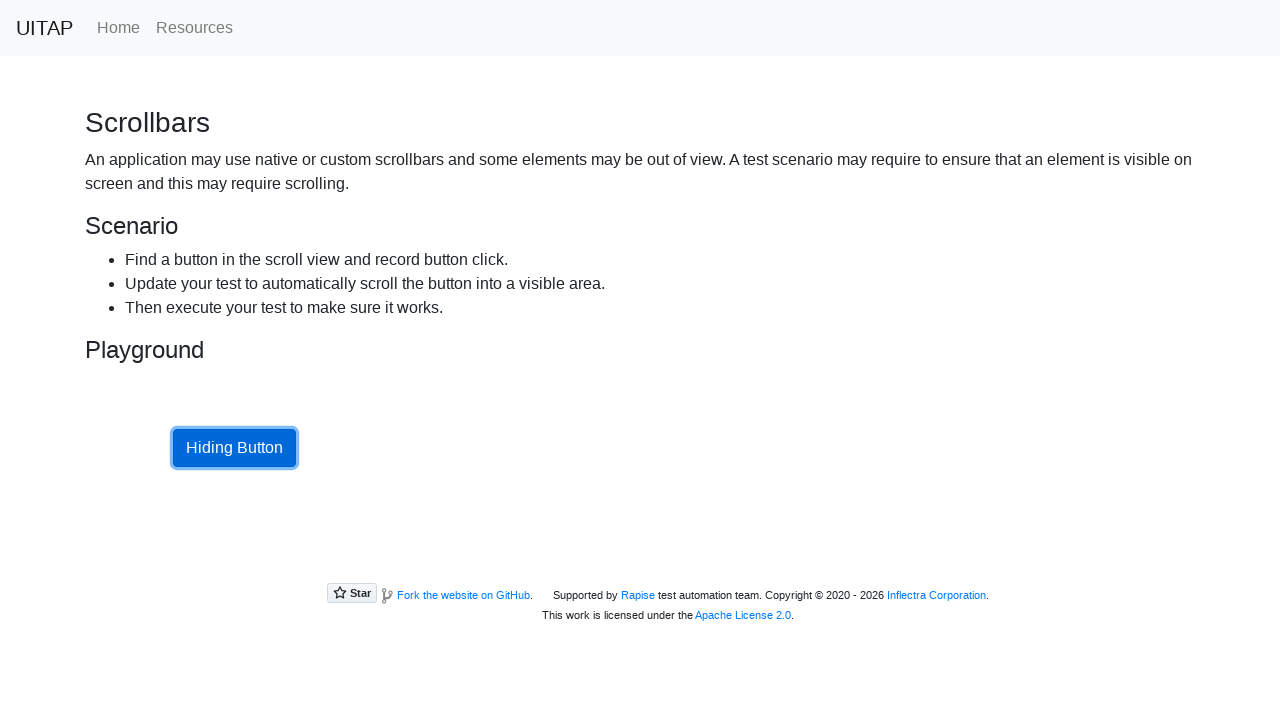